Tests clicking the LinkedIn social media icon on the login page

Starting URL: https://opensource-demo.orangehrmlive.com/web/index.php/auth/login

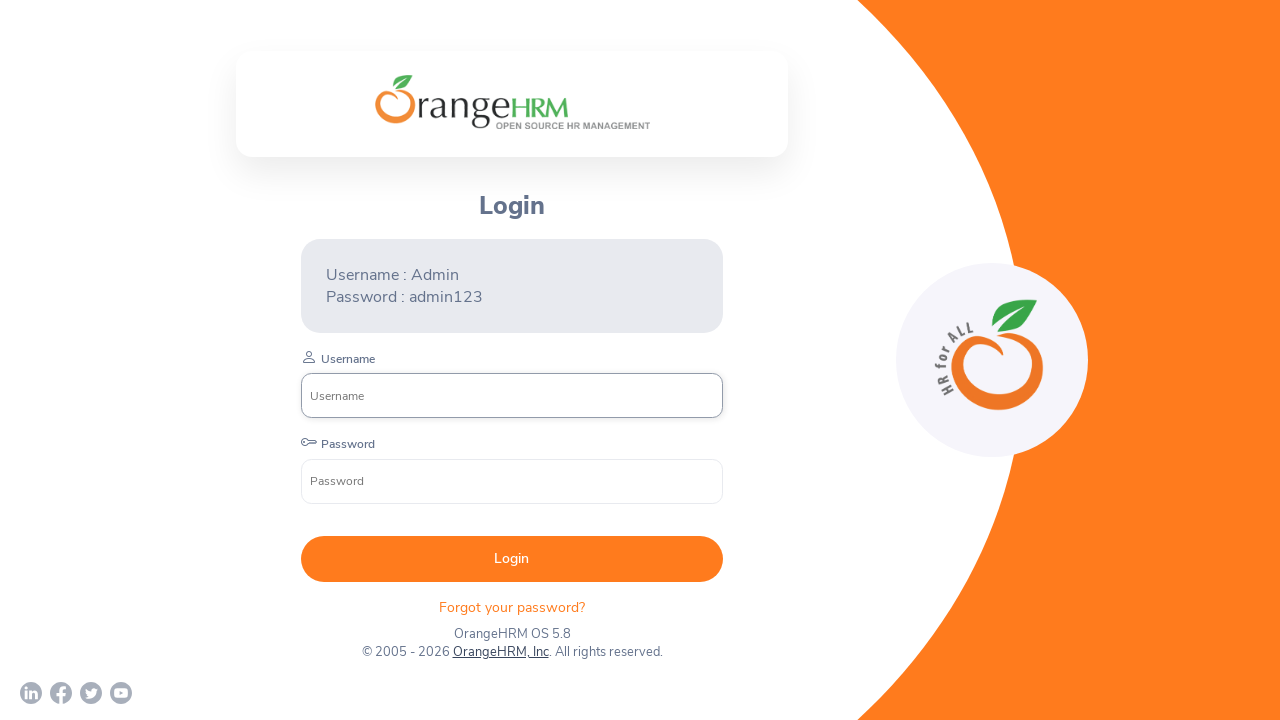

Waited for social media icon links to load on the login page
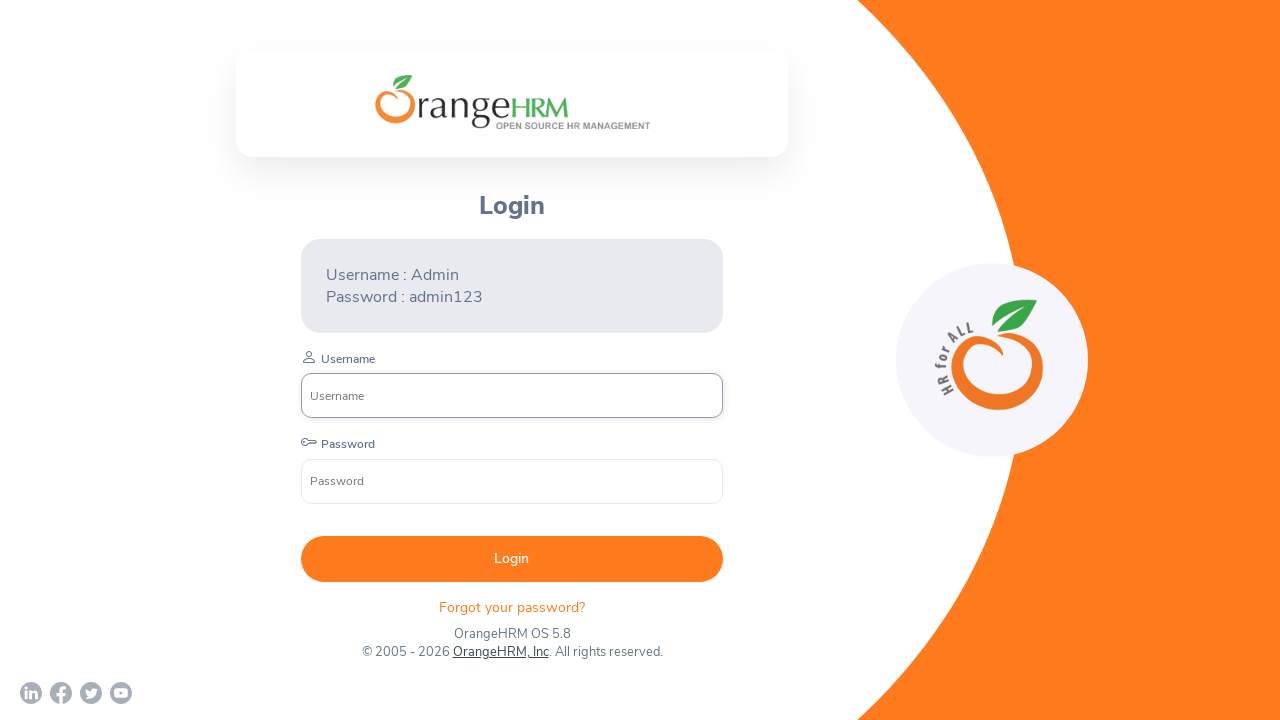

Retrieved all links on the page
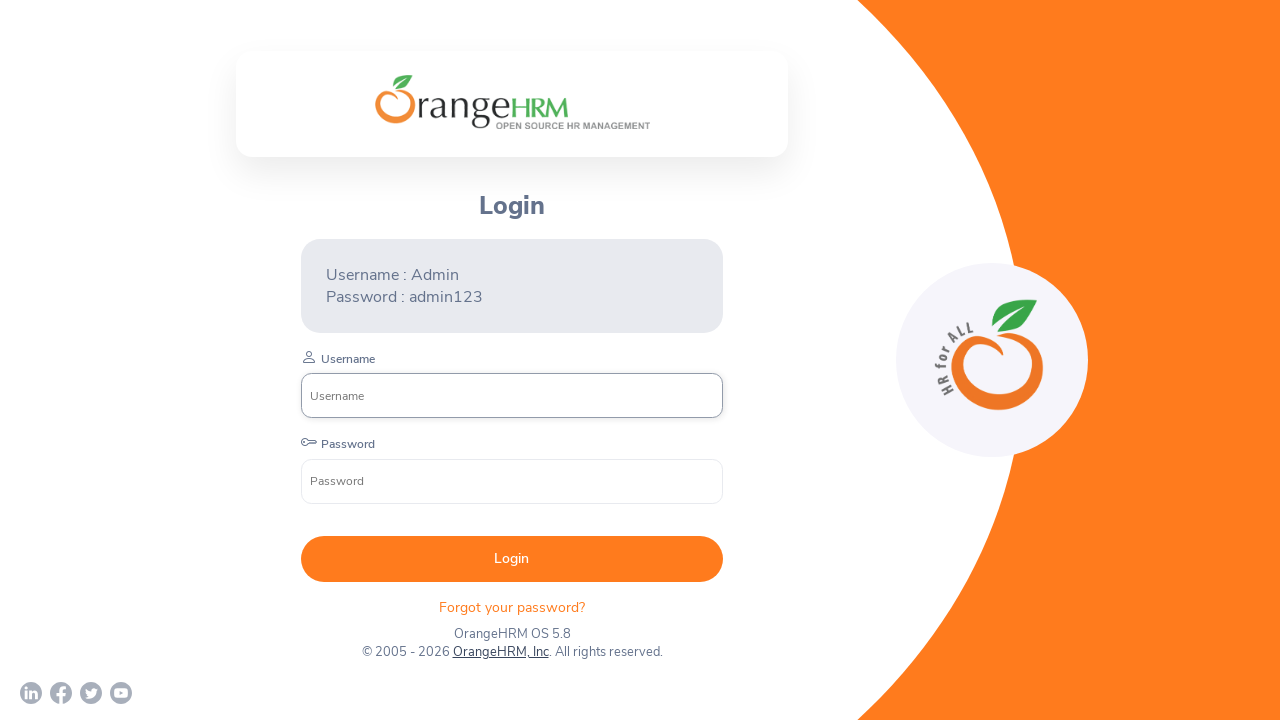

Clicked the LinkedIn social media icon at (31, 693) on a >> nth=0
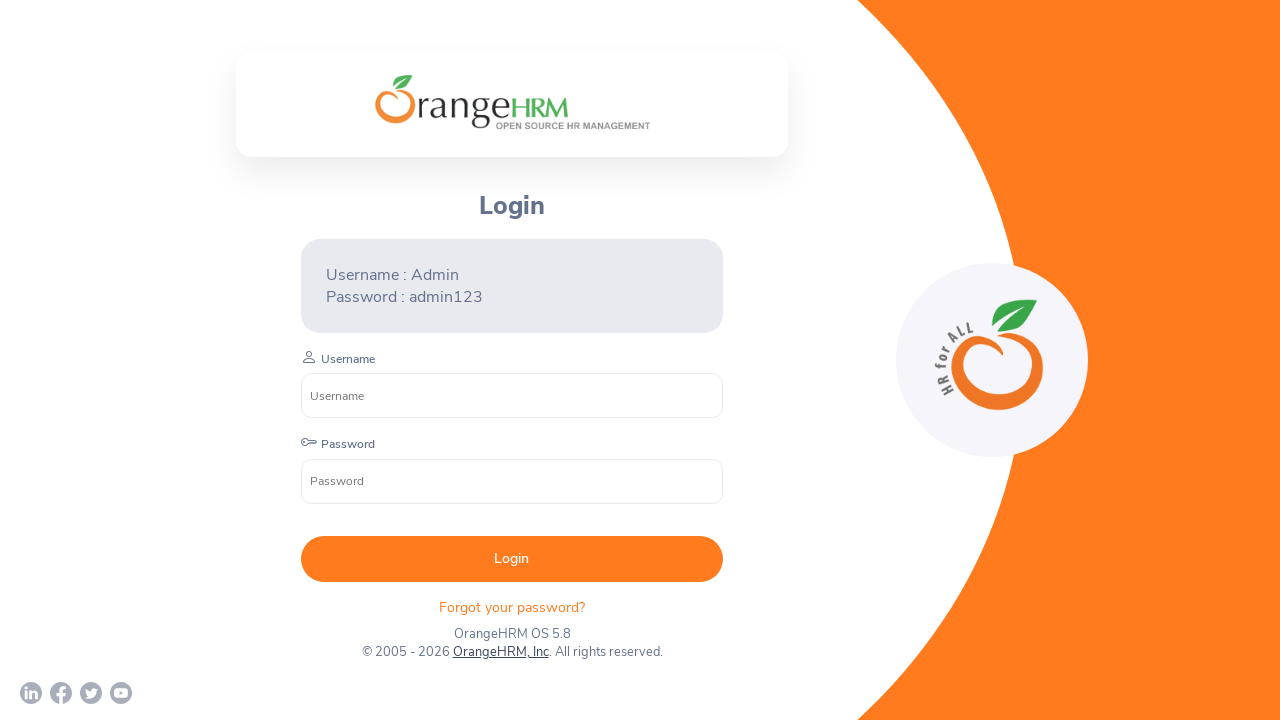

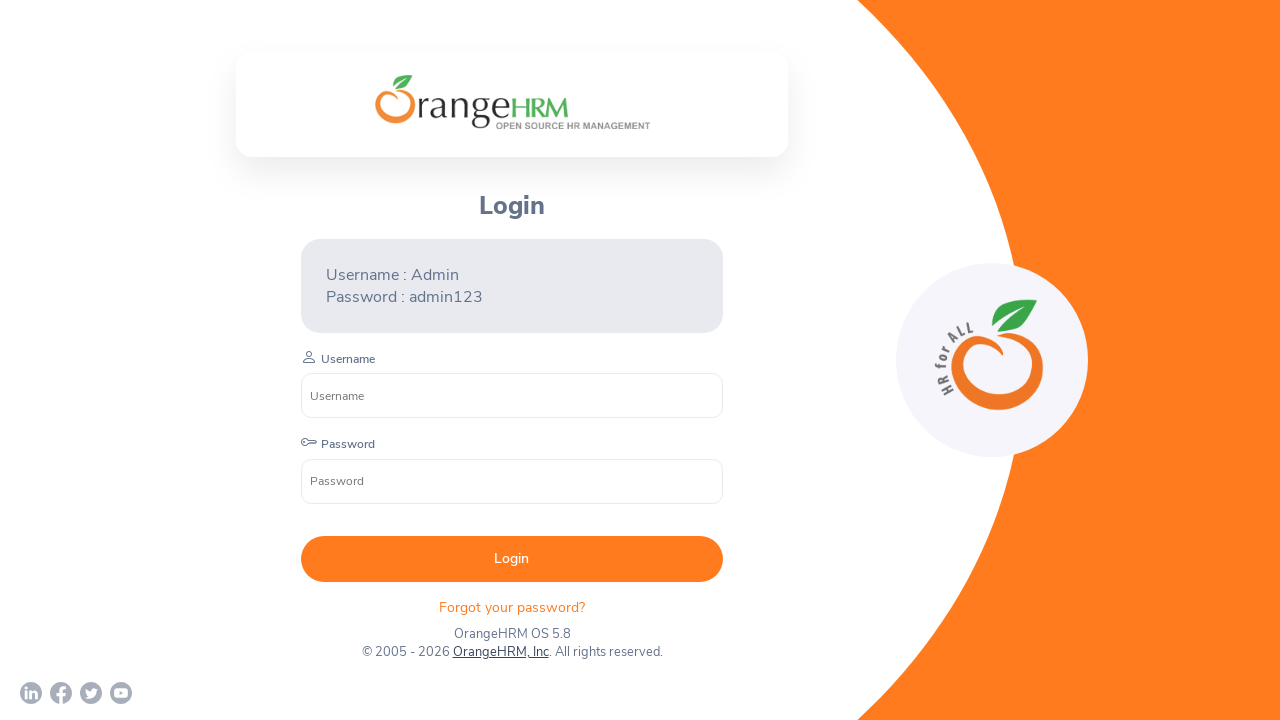